Tests adding a product to cart by clicking the add to cart button, then clicking the "View cart" link and verifying navigation to the cart page

Starting URL: http://intershop5.skillbox.ru/product-category/catalog/

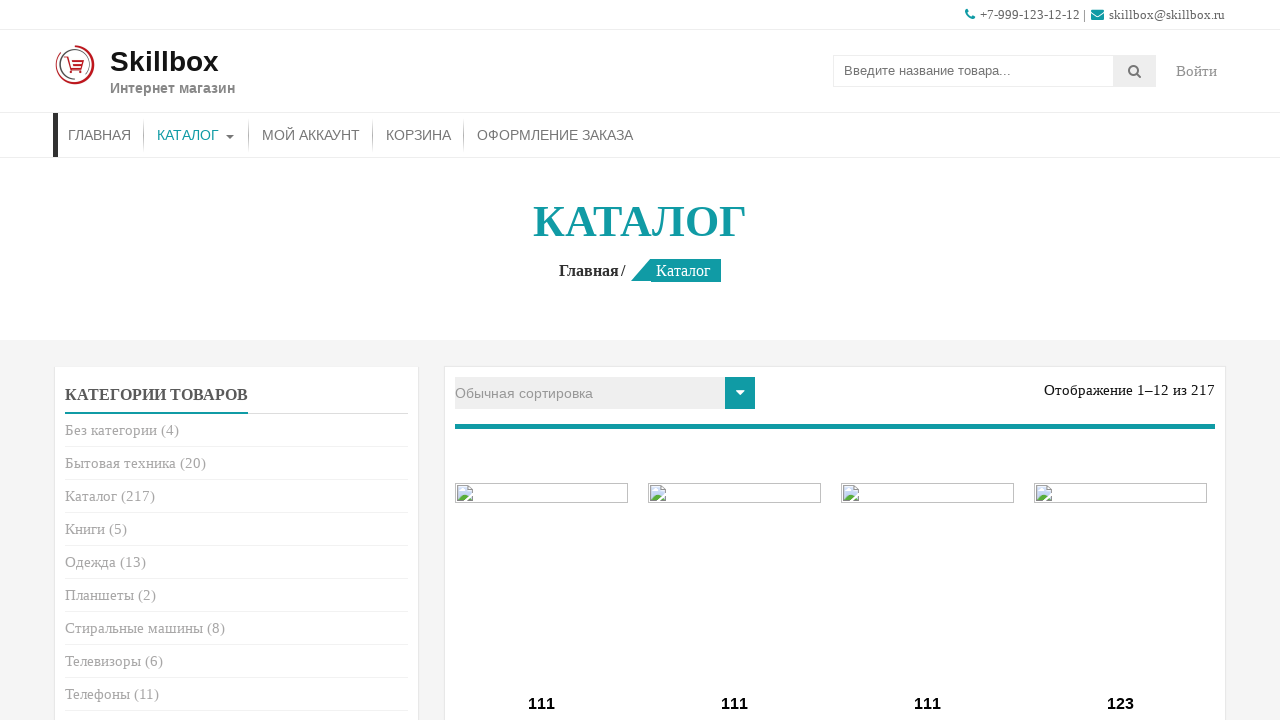

Clicked 'Add to cart' button for first product at (542, 361) on .post-15 .button
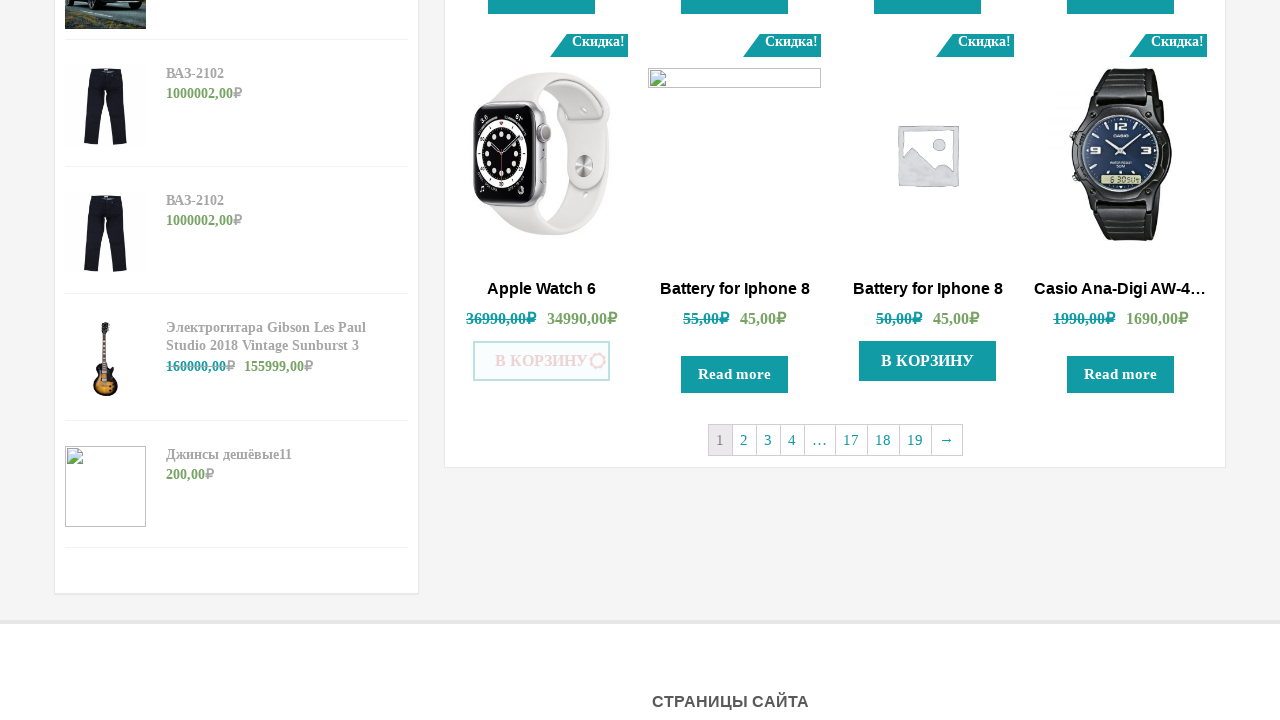

Waited for 'View cart' link to appear
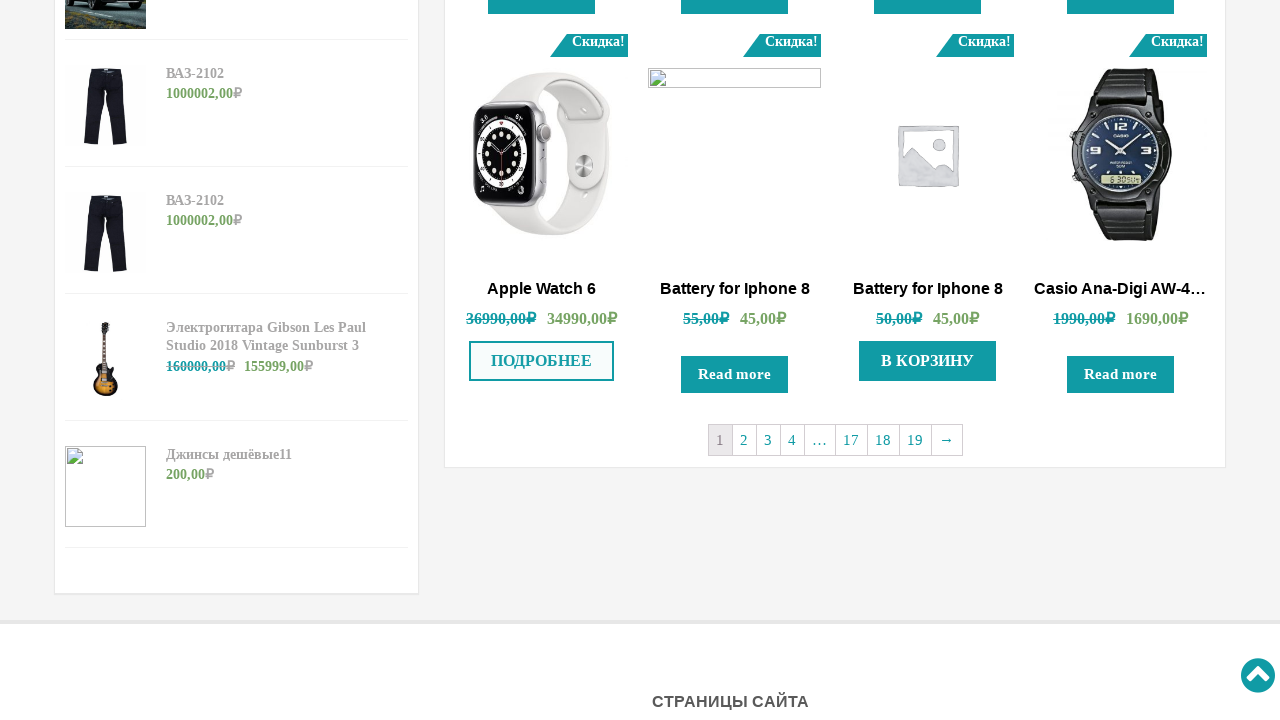

Clicked 'View cart' link at (542, 361) on .post-15 .added_to_cart
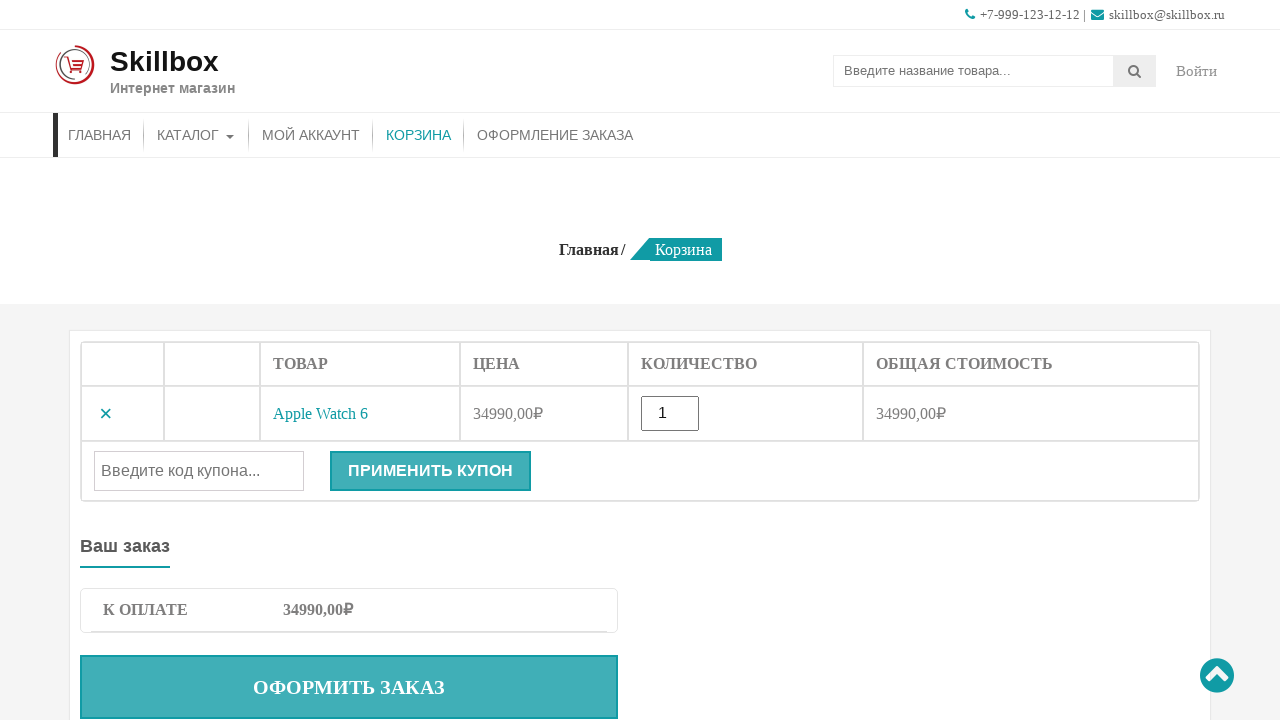

Waited for current page indicator to load
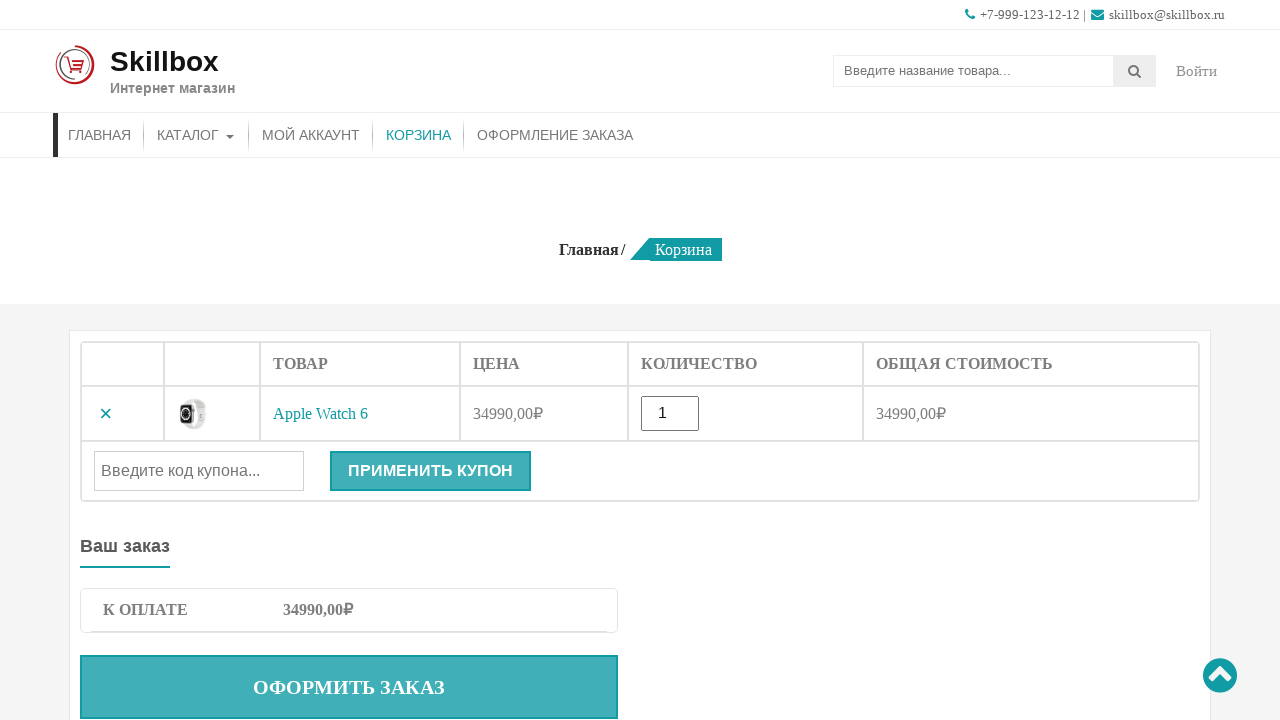

Verified navigation to cart page - current page is 'Корзина'
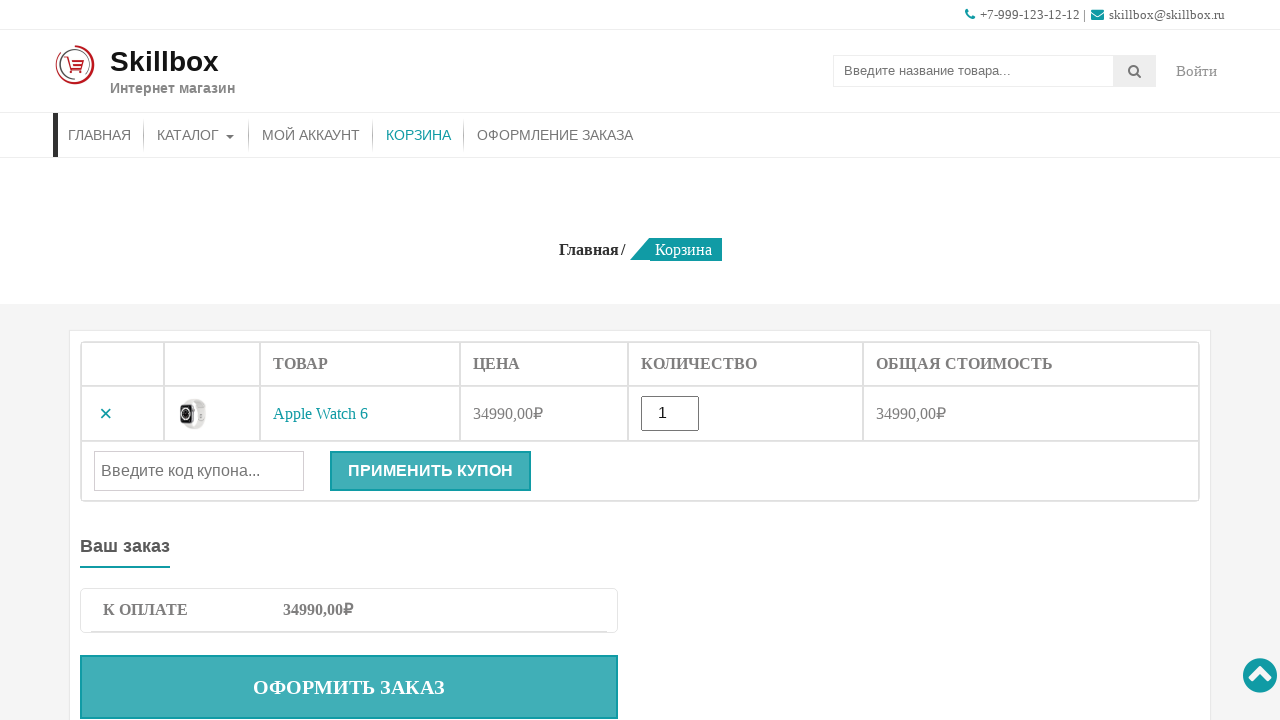

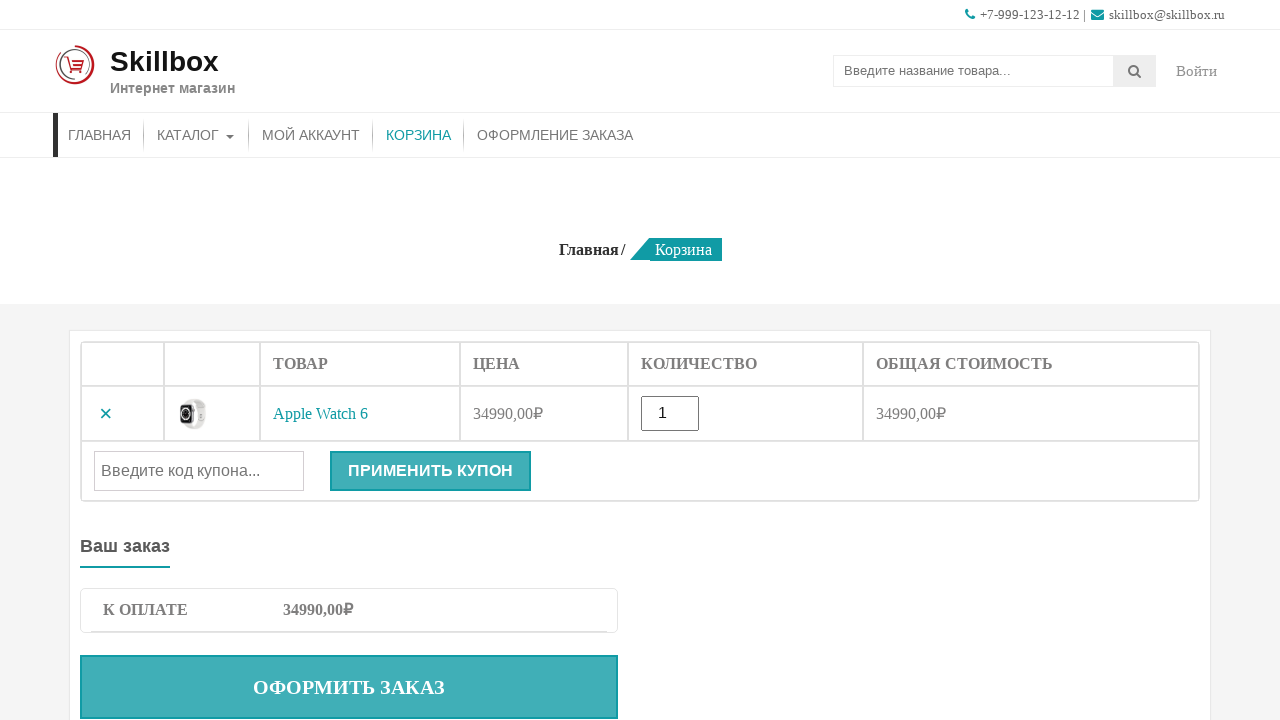